Tests dynamic controls page by verifying a text field is initially disabled, clicking the enable button, and verifying the field becomes enabled

Starting URL: https://the-internet.herokuapp.com/dynamic_controls

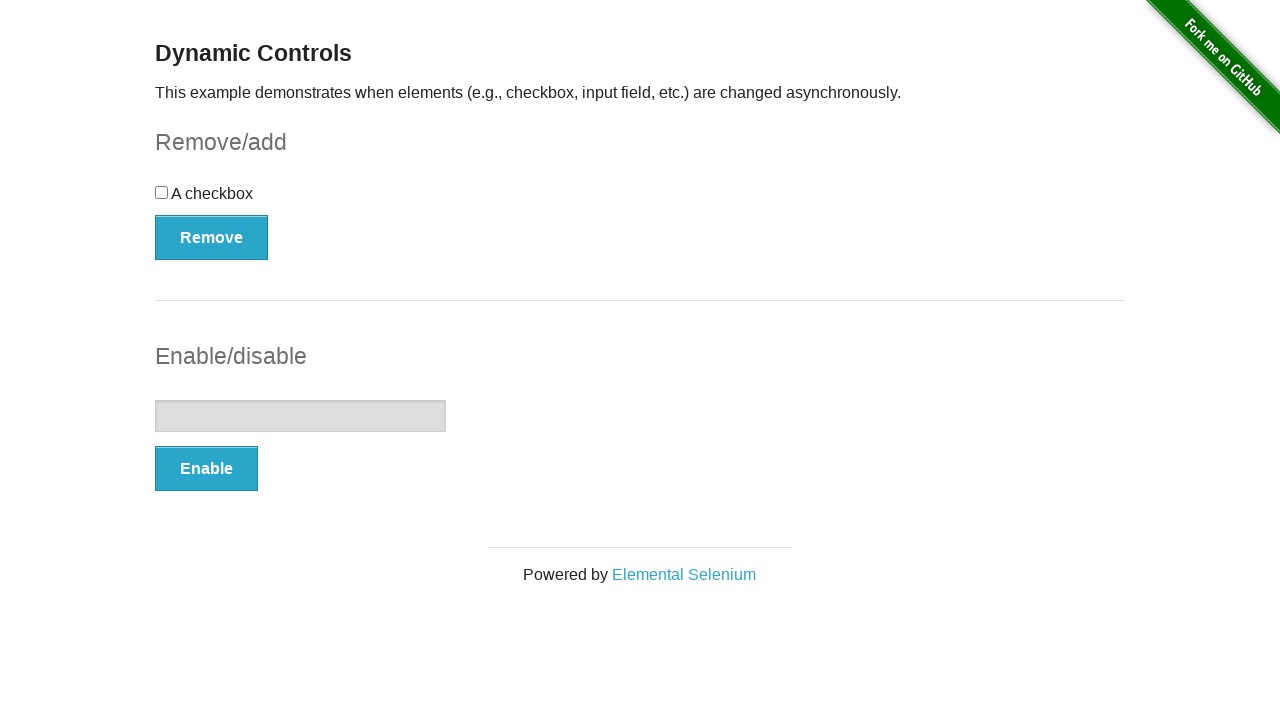

Navigated to dynamic controls page
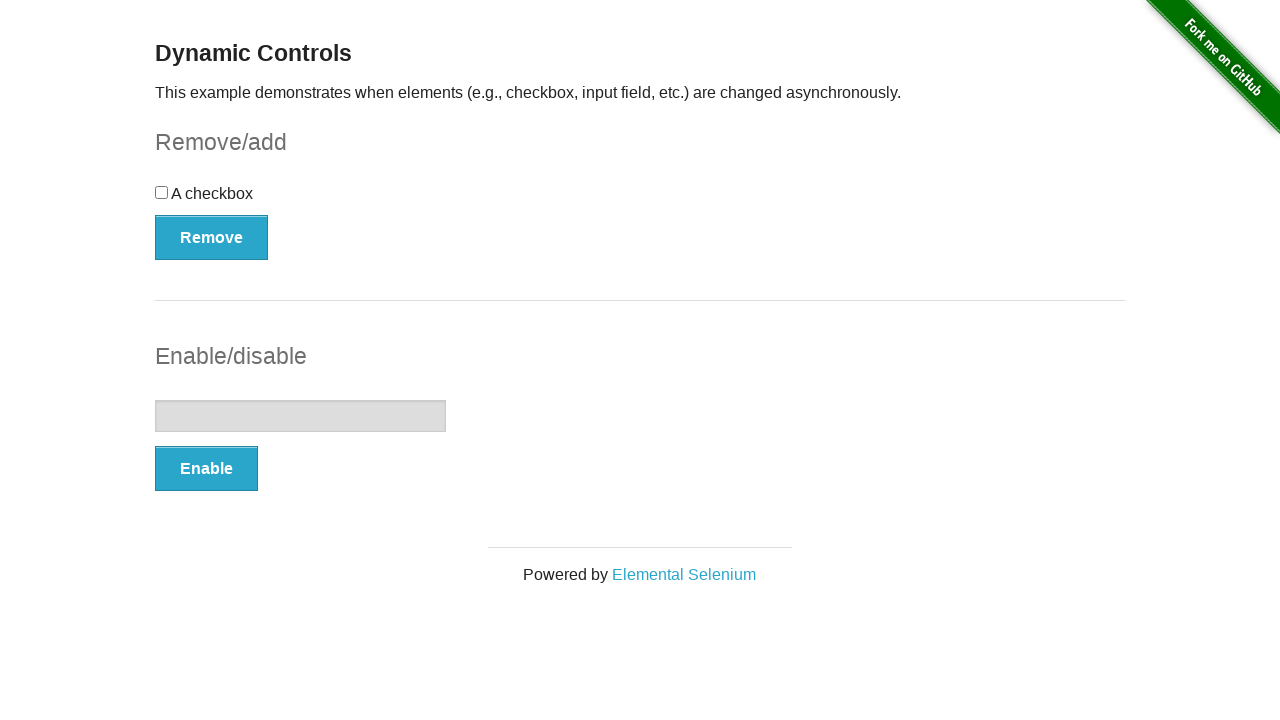

Verified text field is present and initially disabled
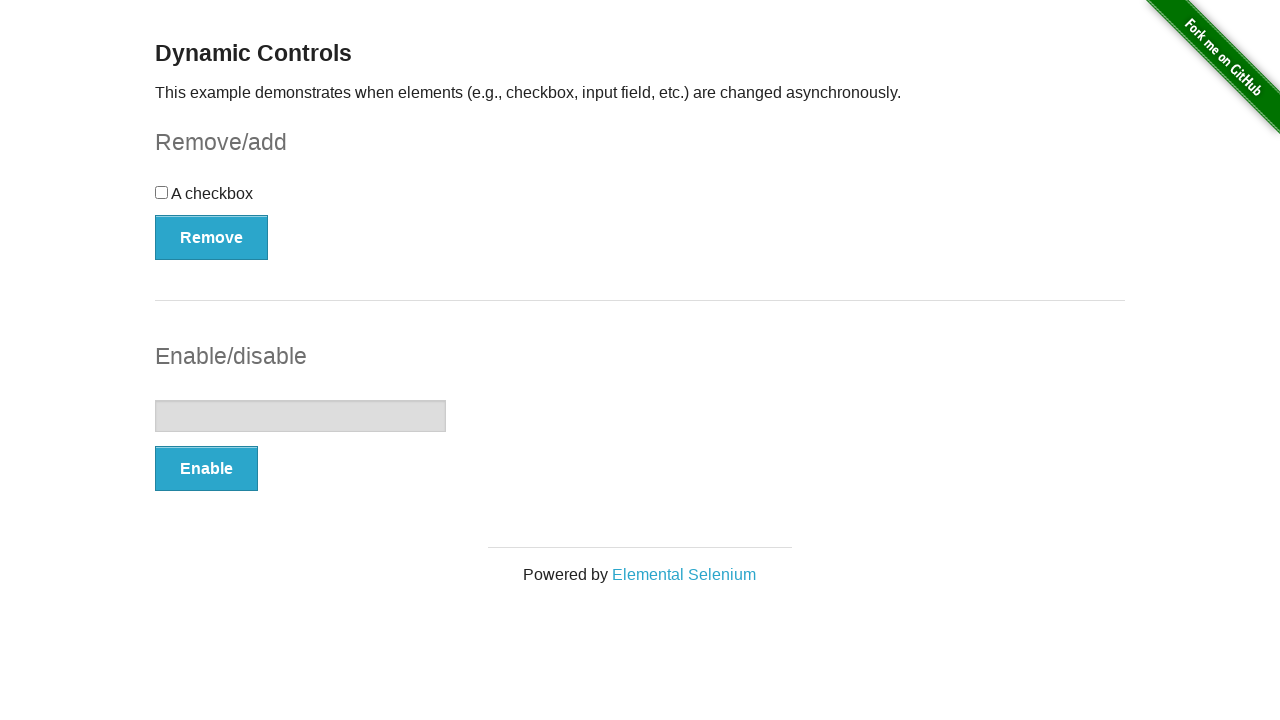

Clicked enable button to enable the text field at (206, 469) on form#input-example button
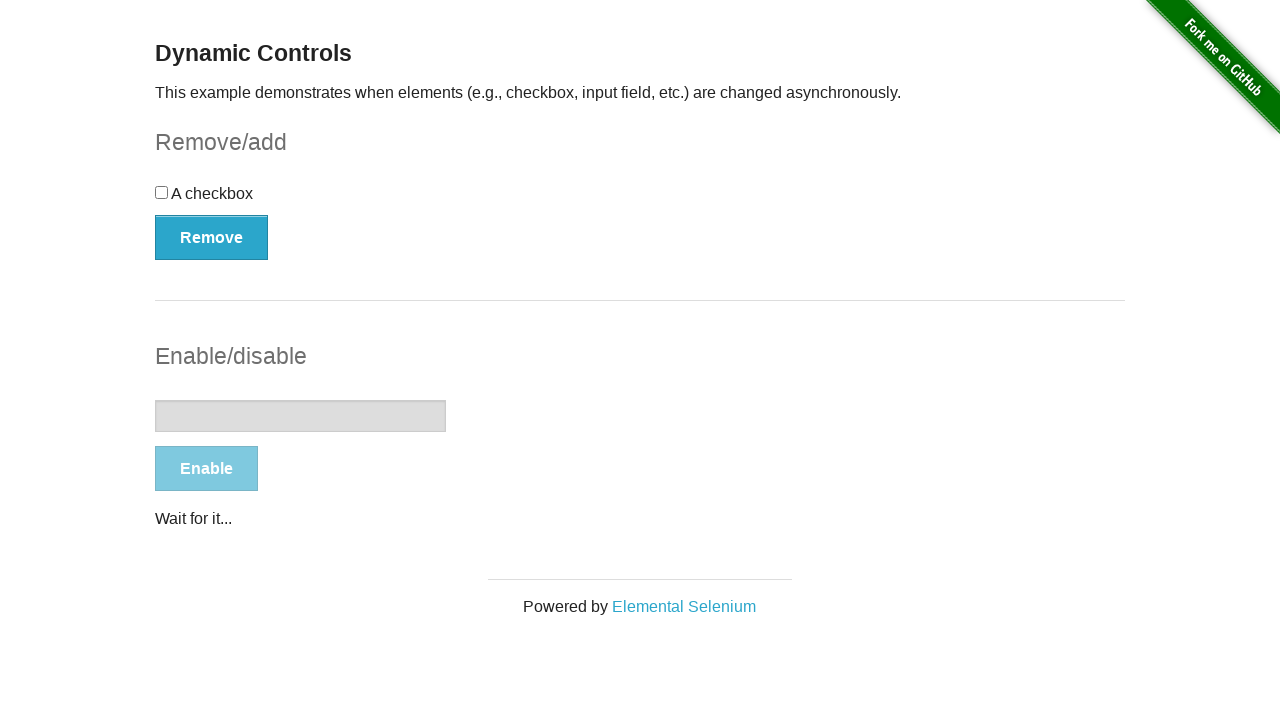

Verified text field is now enabled
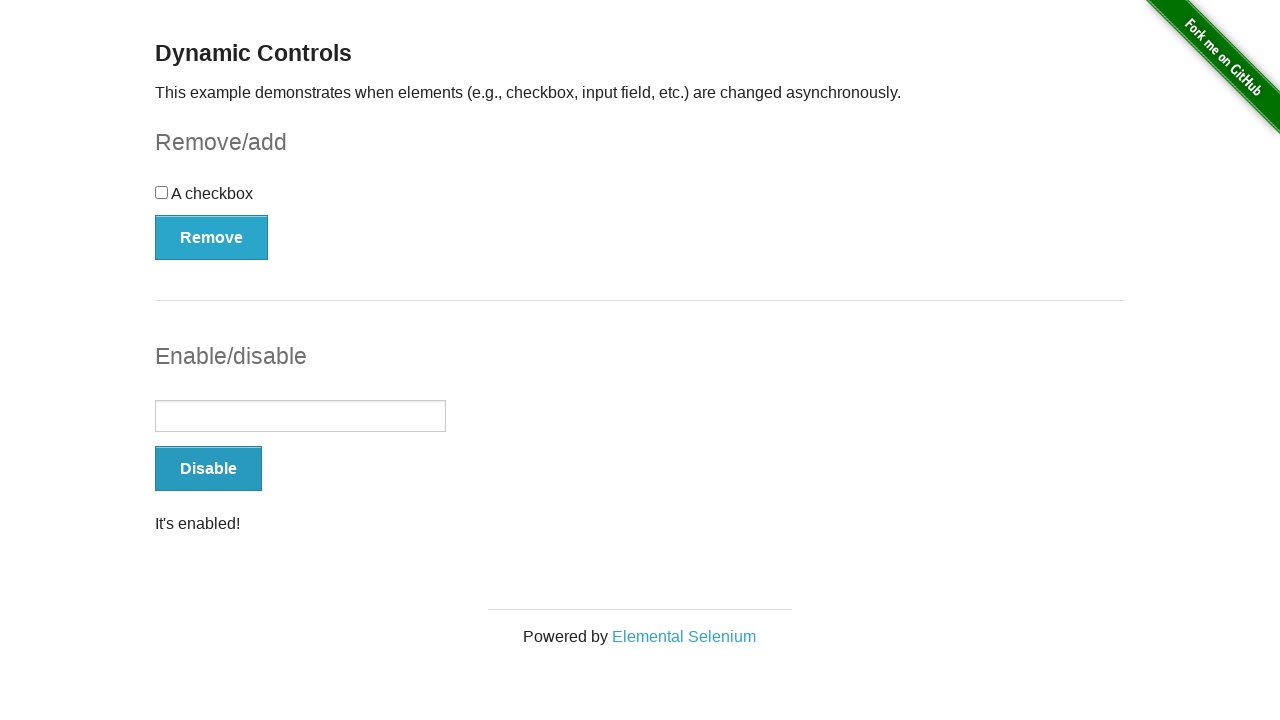

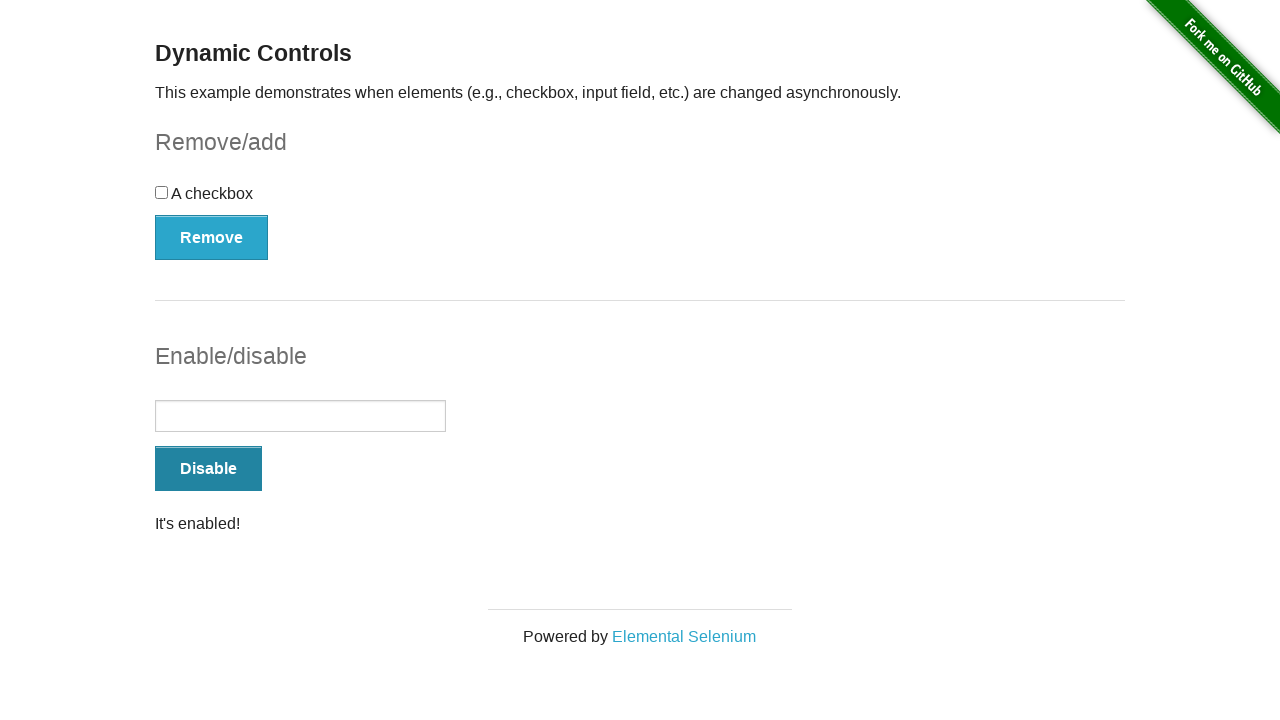